Tests different types of JavaScript alerts (simple alert, confirmation alert, and prompt alert) by triggering them and interacting with each type appropriately

Starting URL: https://the-internet.herokuapp.com/javascript_alerts

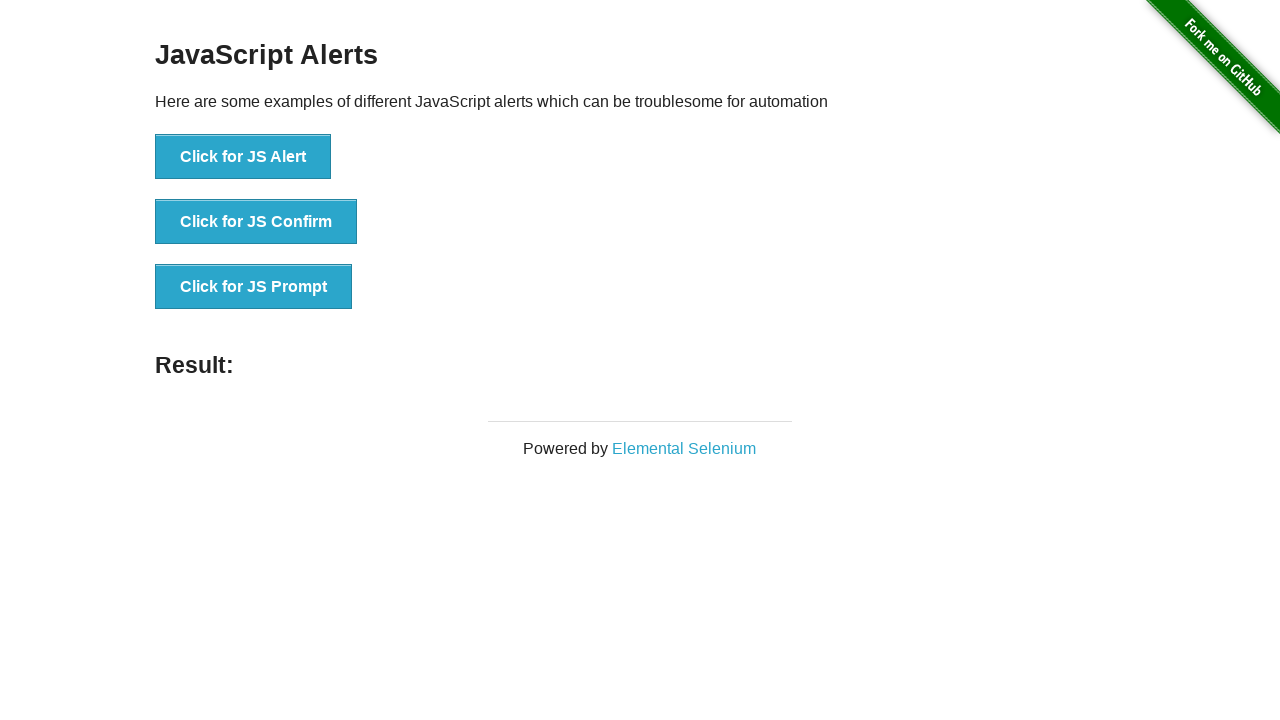

Clicked 'Click for JS Alert' button to trigger simple alert at (243, 157) on xpath=//button[text()='Click for JS Alert']
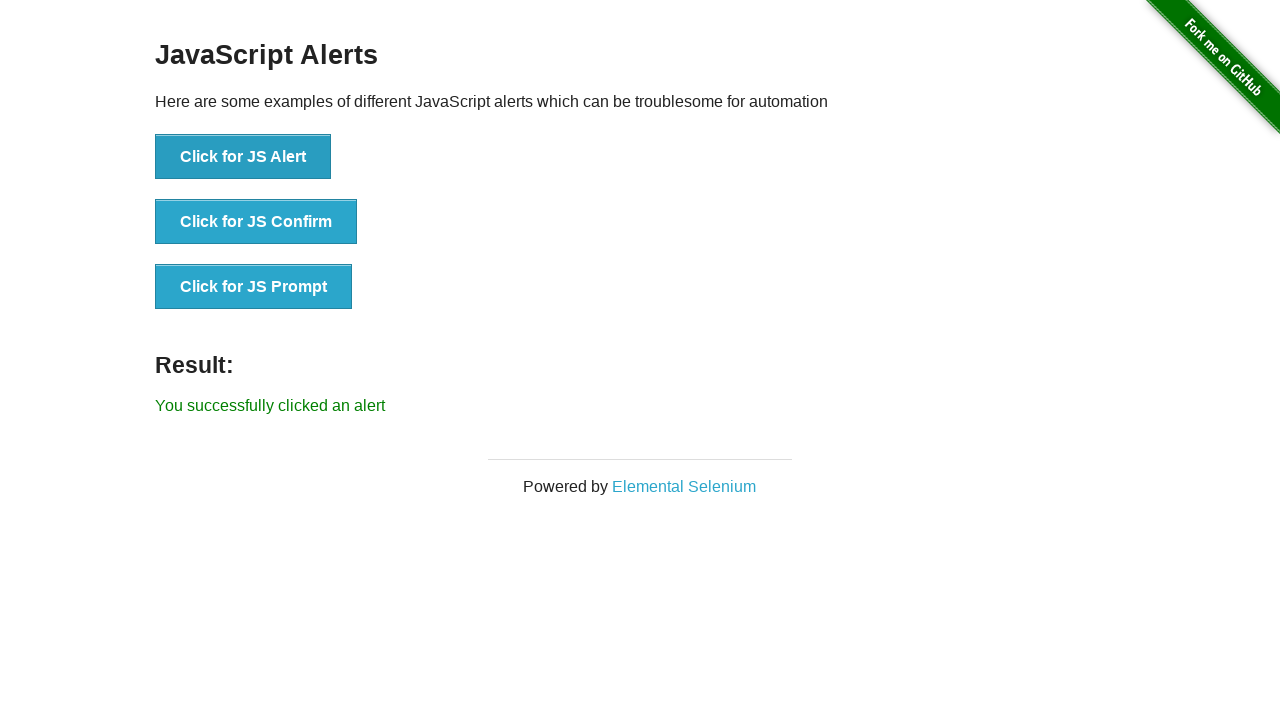

Set up dialog handler to accept simple alert
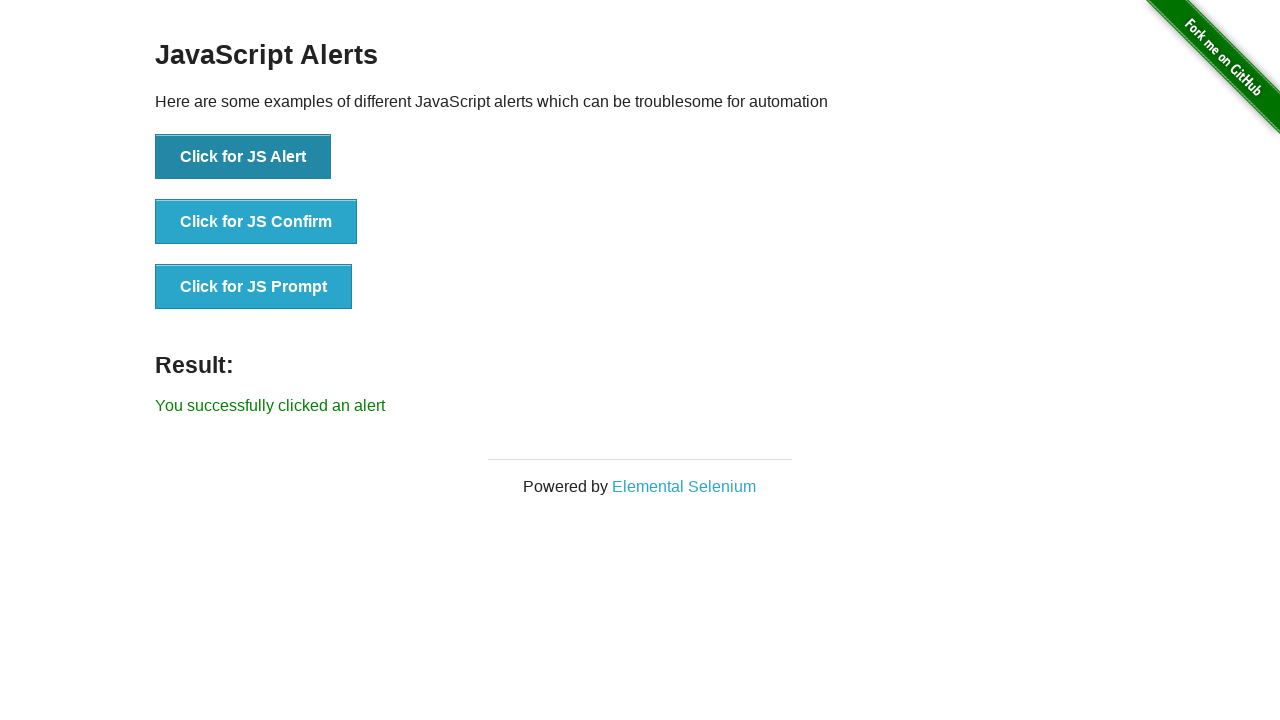

Waited for simple alert to be processed
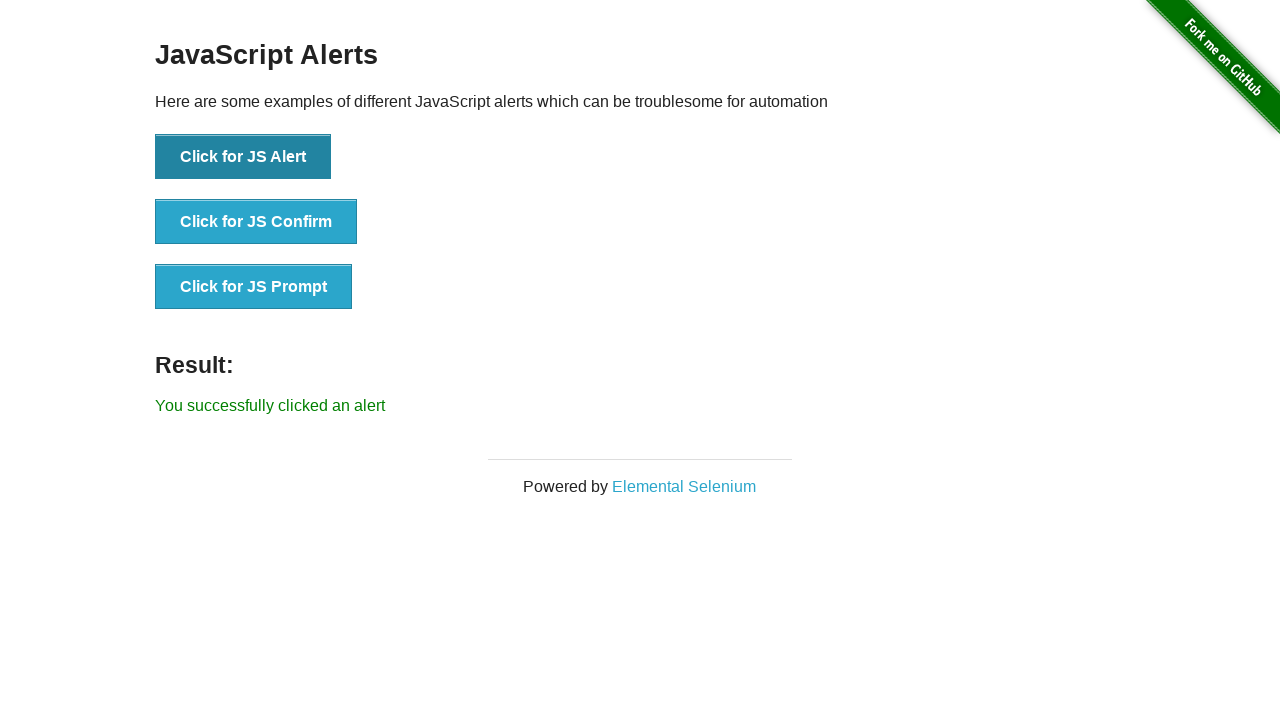

Retrieved result text after simple alert: 'You successfully clicked an alert'
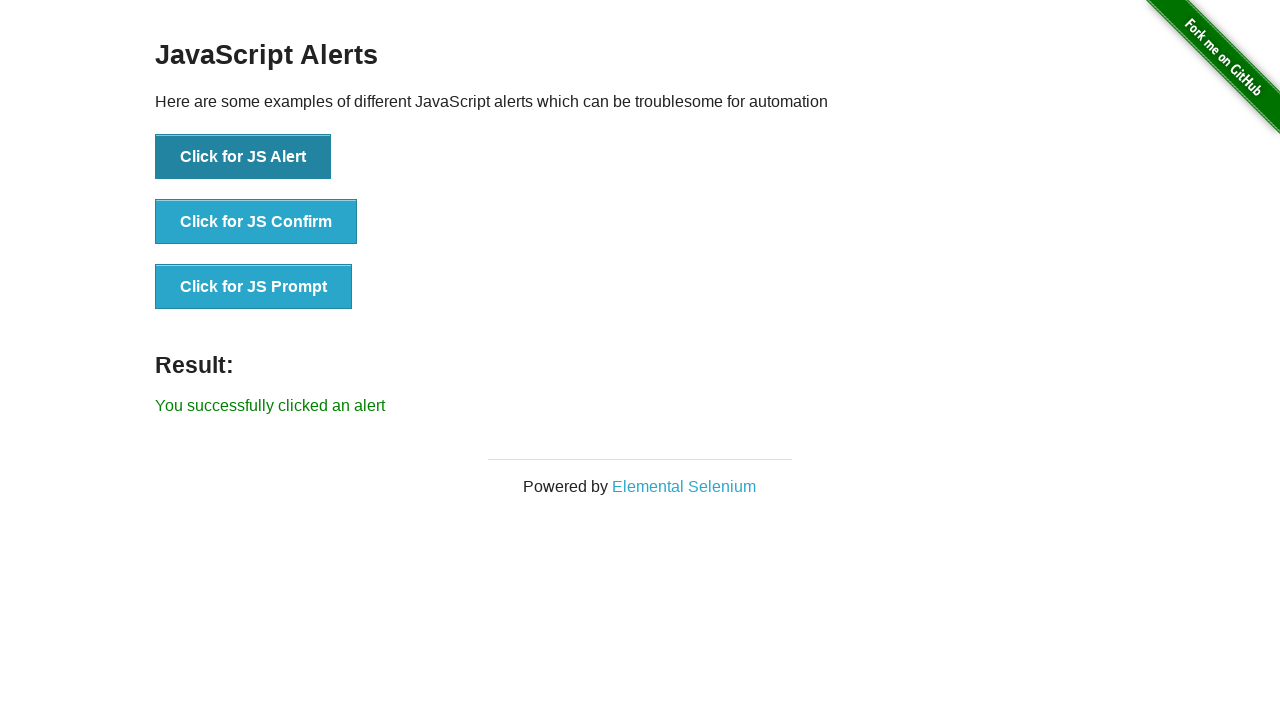

Clicked 'Click for JS Confirm' button to trigger confirmation alert at (256, 222) on xpath=//button[text()='Click for JS Confirm']
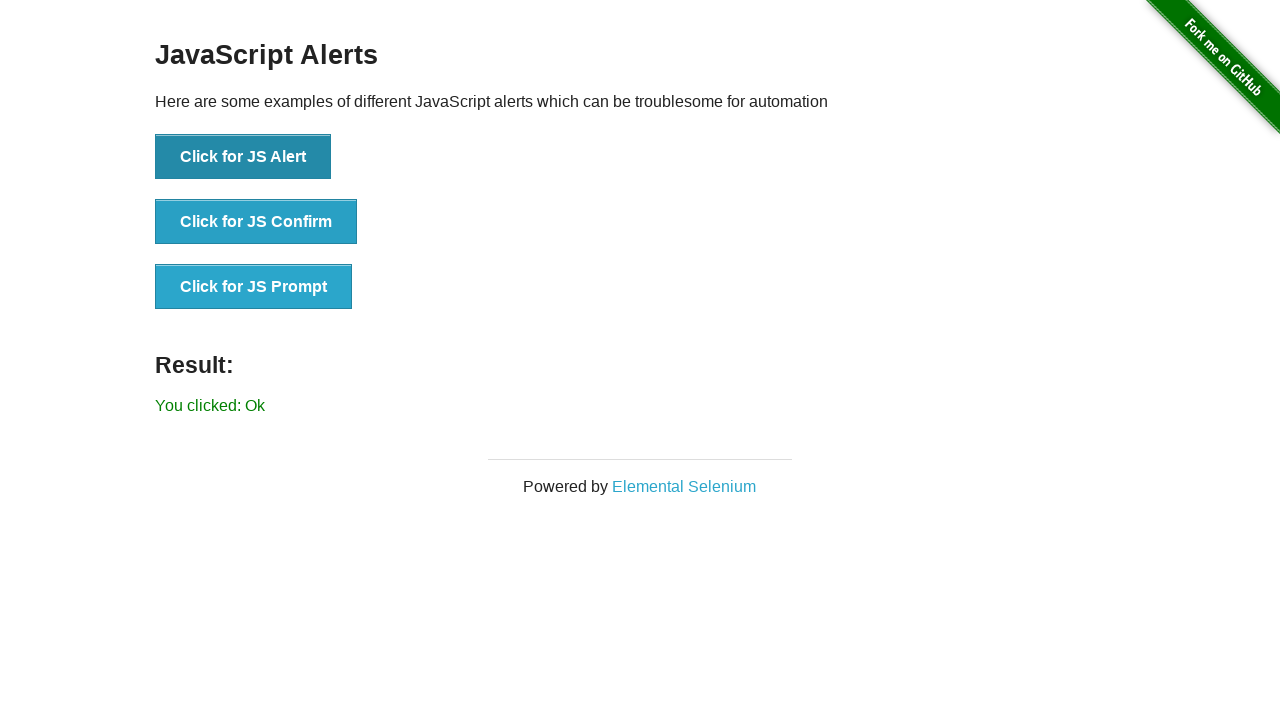

Set up dialog handler to dismiss confirmation alert
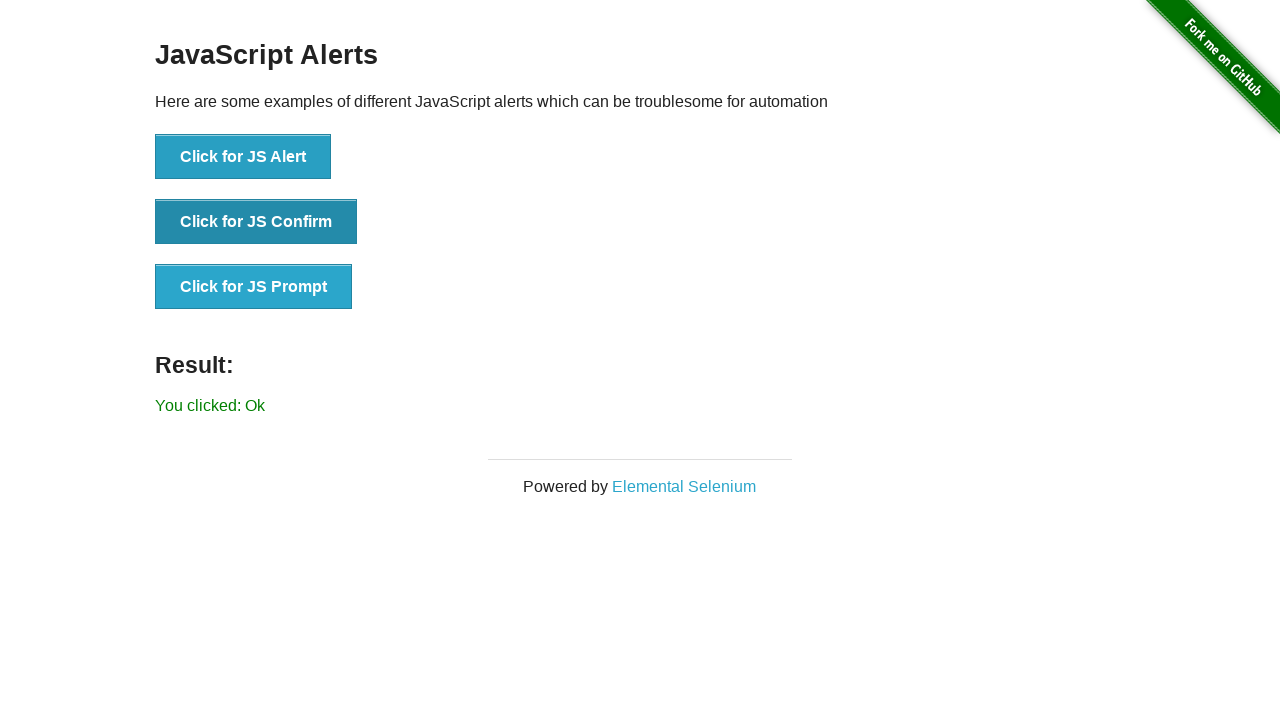

Waited for confirmation alert to be processed
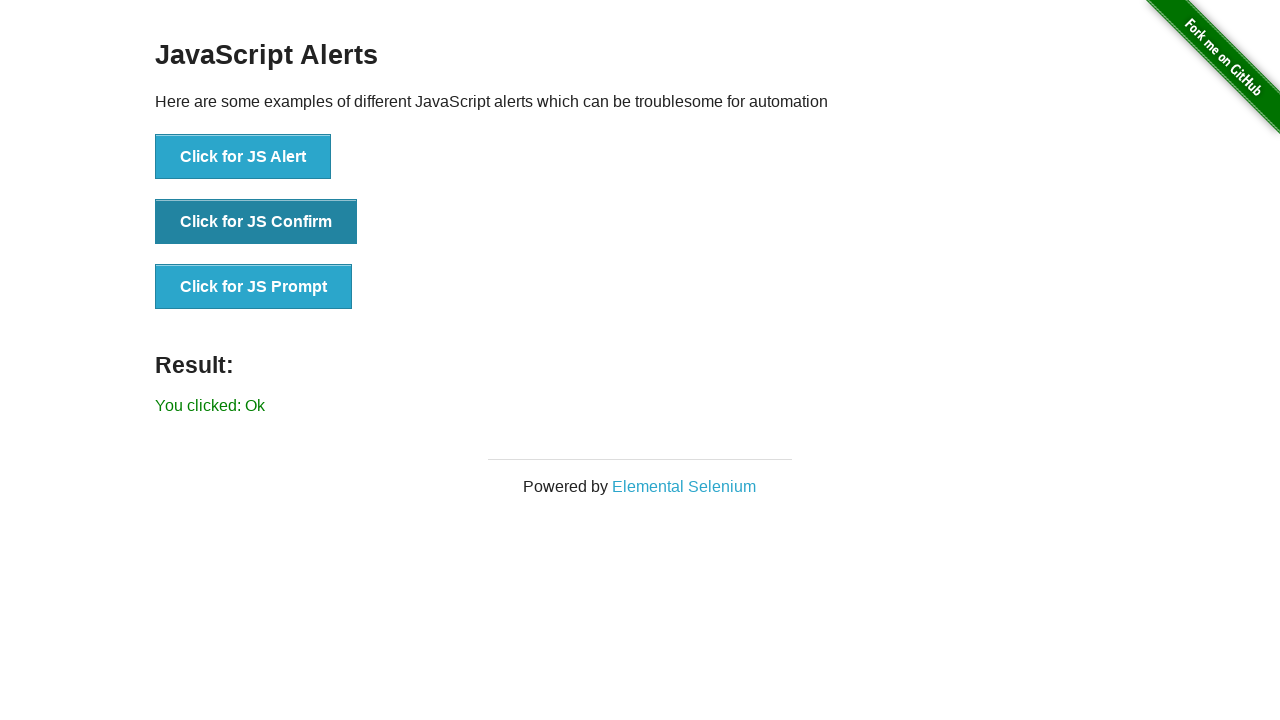

Retrieved result text after dismissing confirmation alert: 'You clicked: Ok'
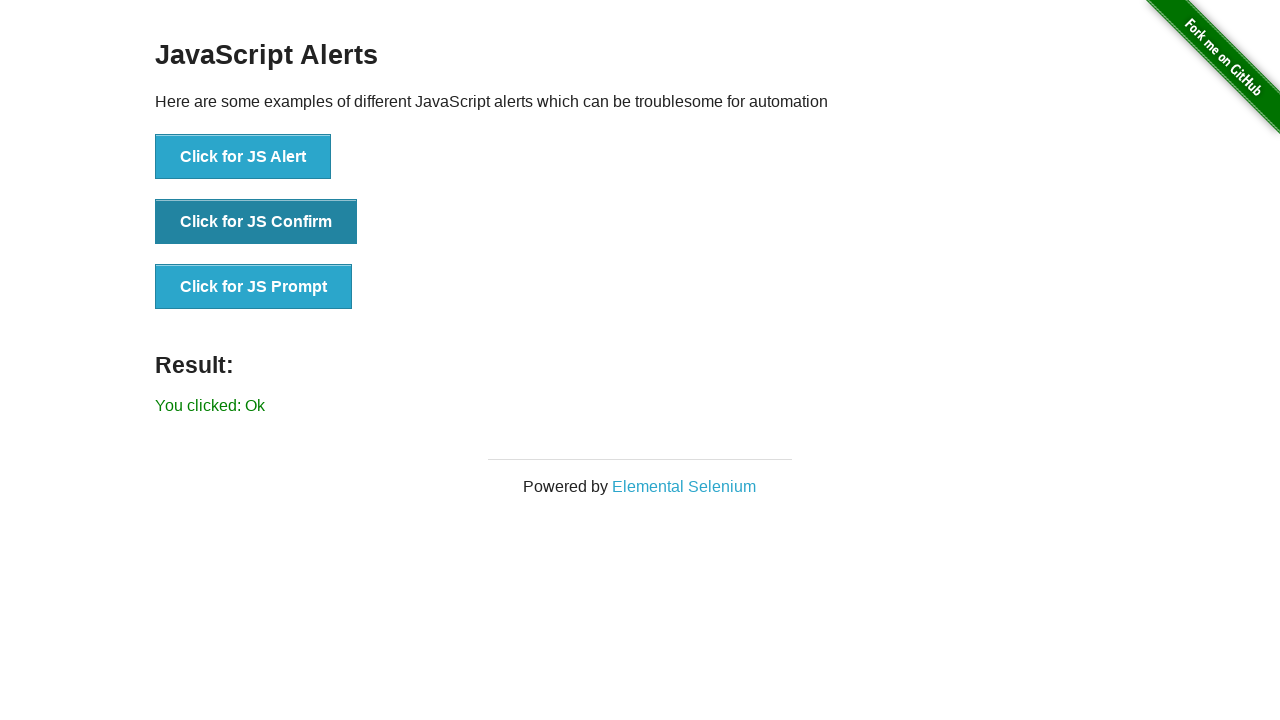

Clicked 'Click for JS Prompt' button to trigger prompt alert at (254, 287) on xpath=//button[text()='Click for JS Prompt']
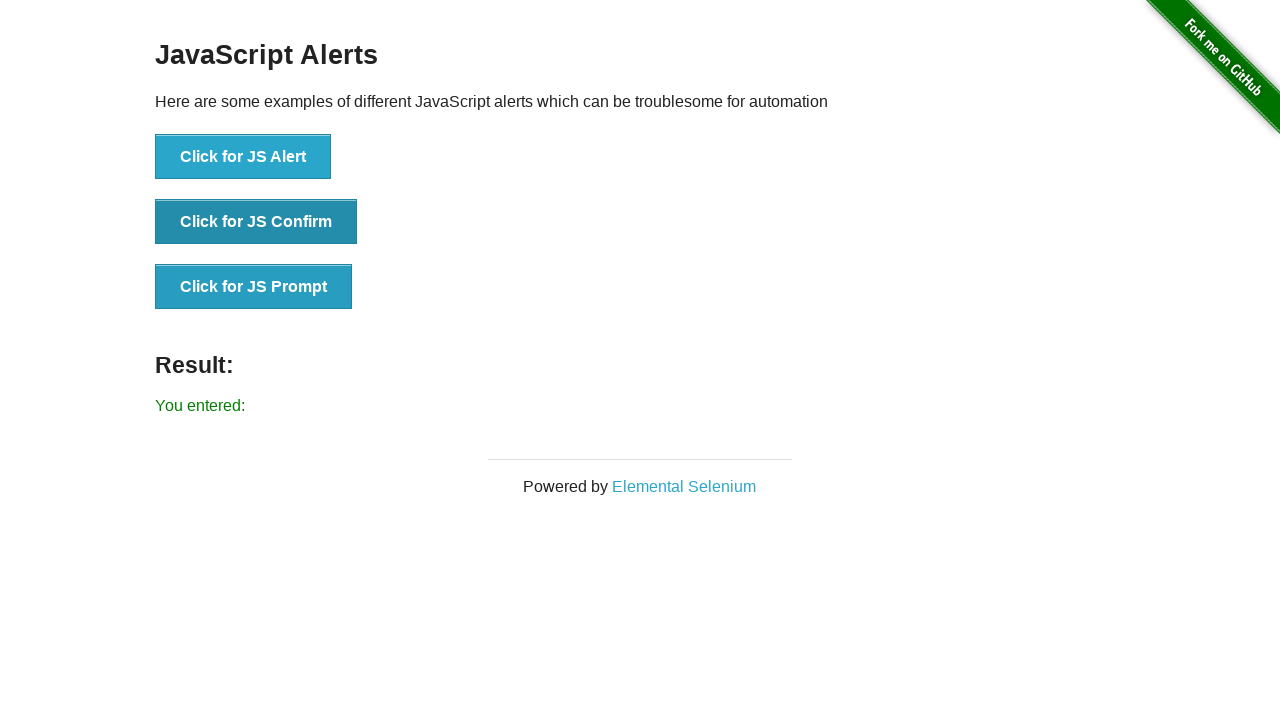

Set up dialog handler to accept prompt alert with text 'Hello Everyone!....'
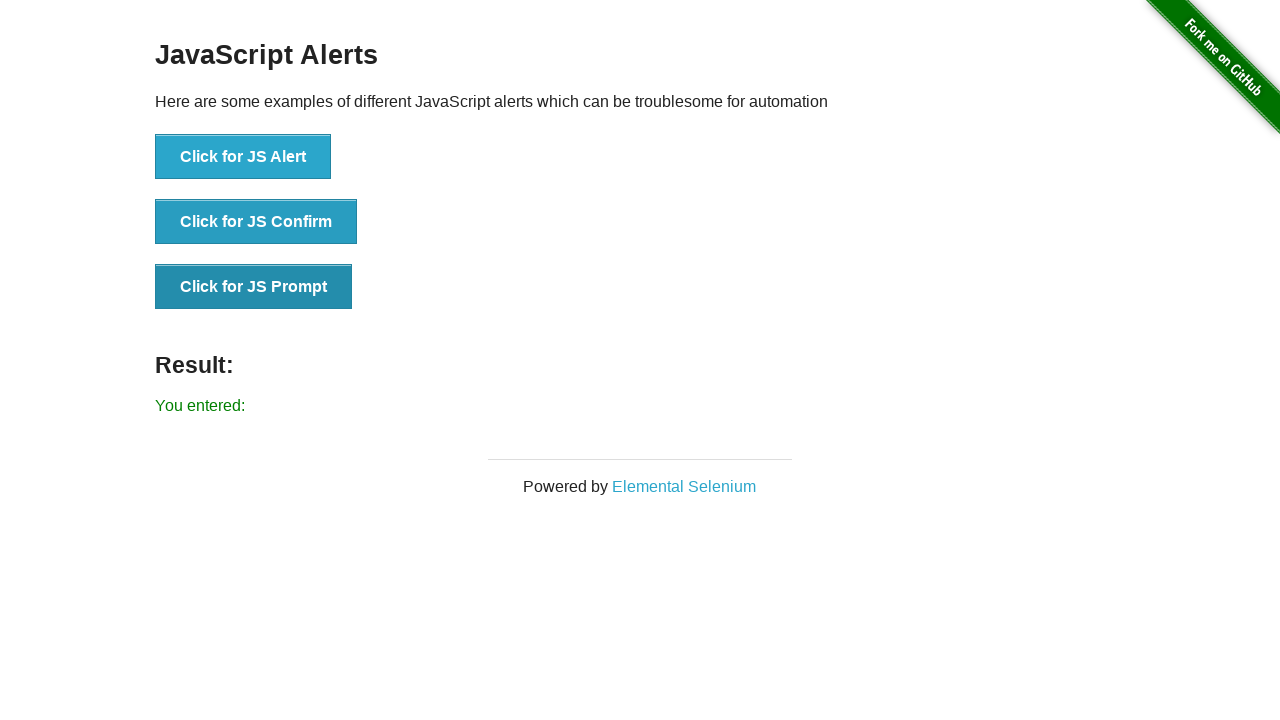

Waited for prompt alert to be processed
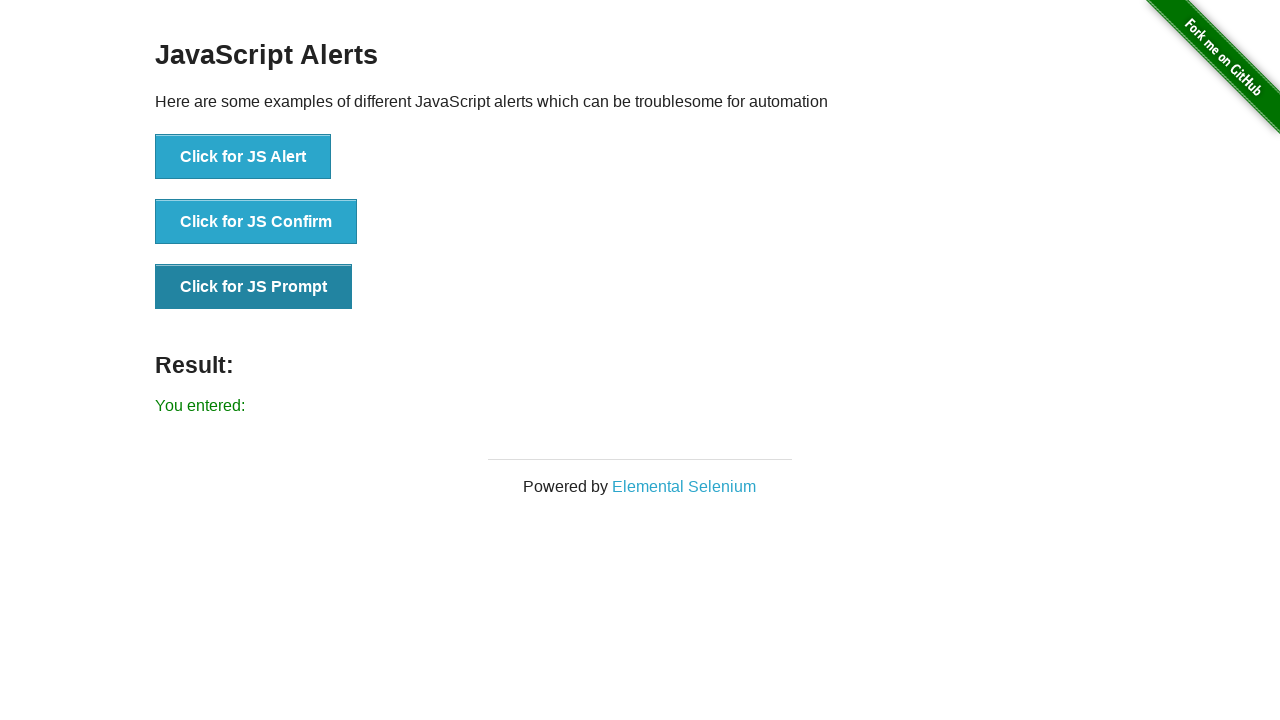

Retrieved final result text after prompt alert: 'You entered: '
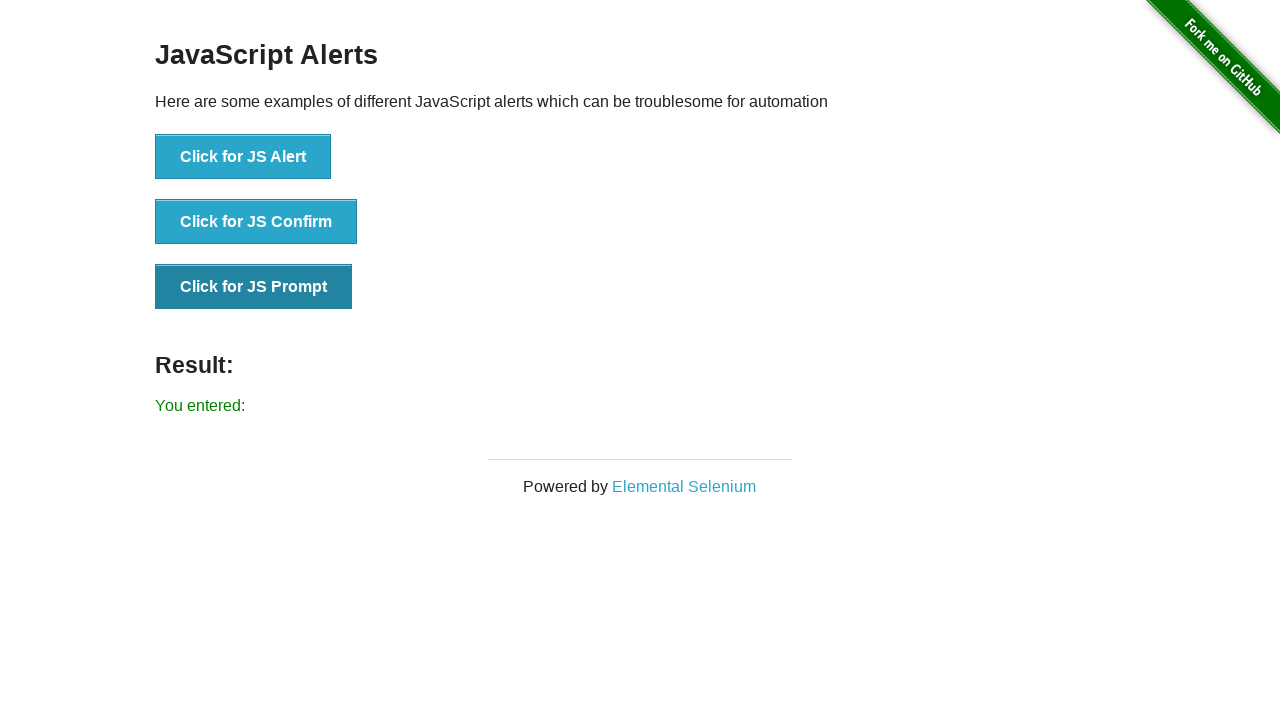

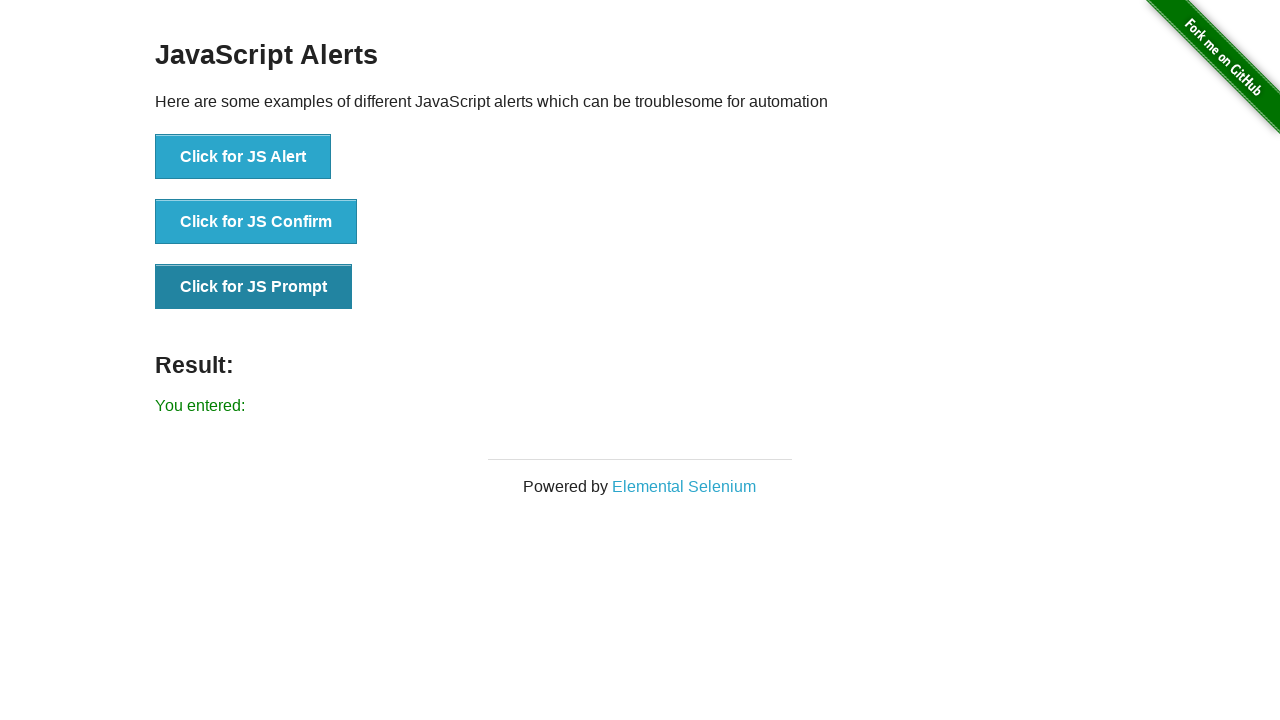